Navigates to the CRM Pro classic website and waits for the page to fully load by checking the document ready state.

Starting URL: https://classic.crmpro.com/

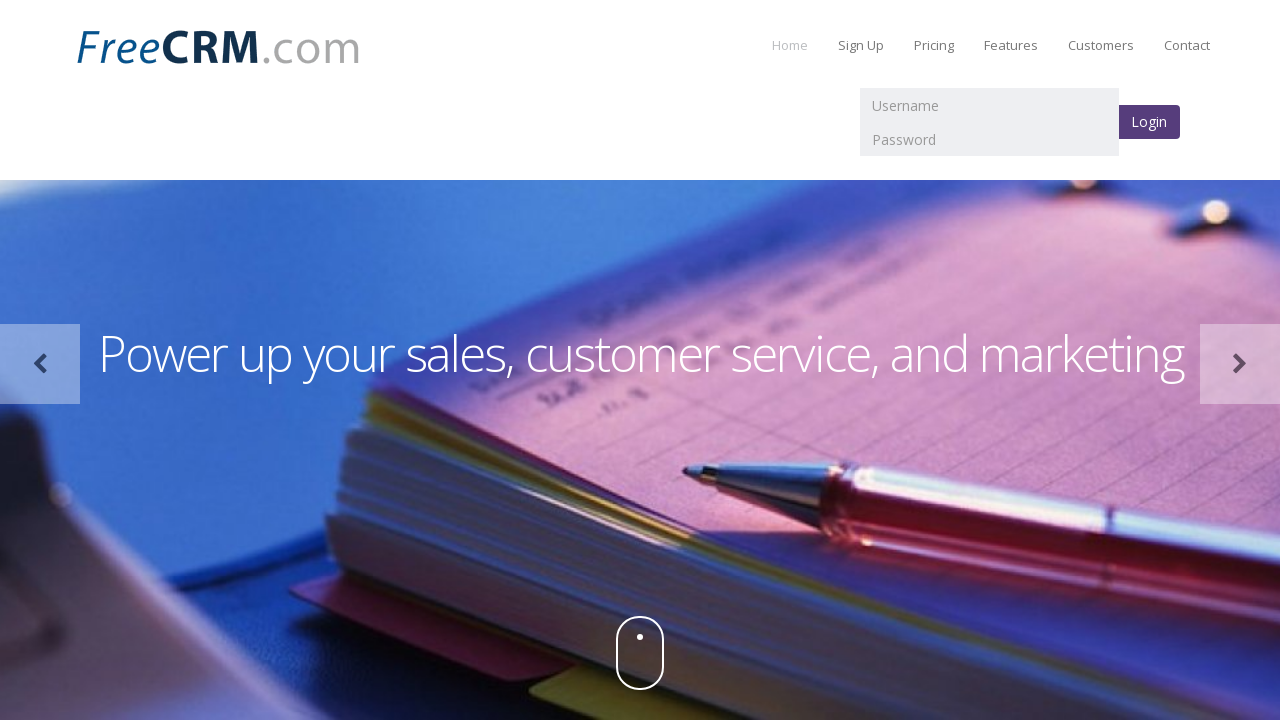

Waited for DOM content to be loaded
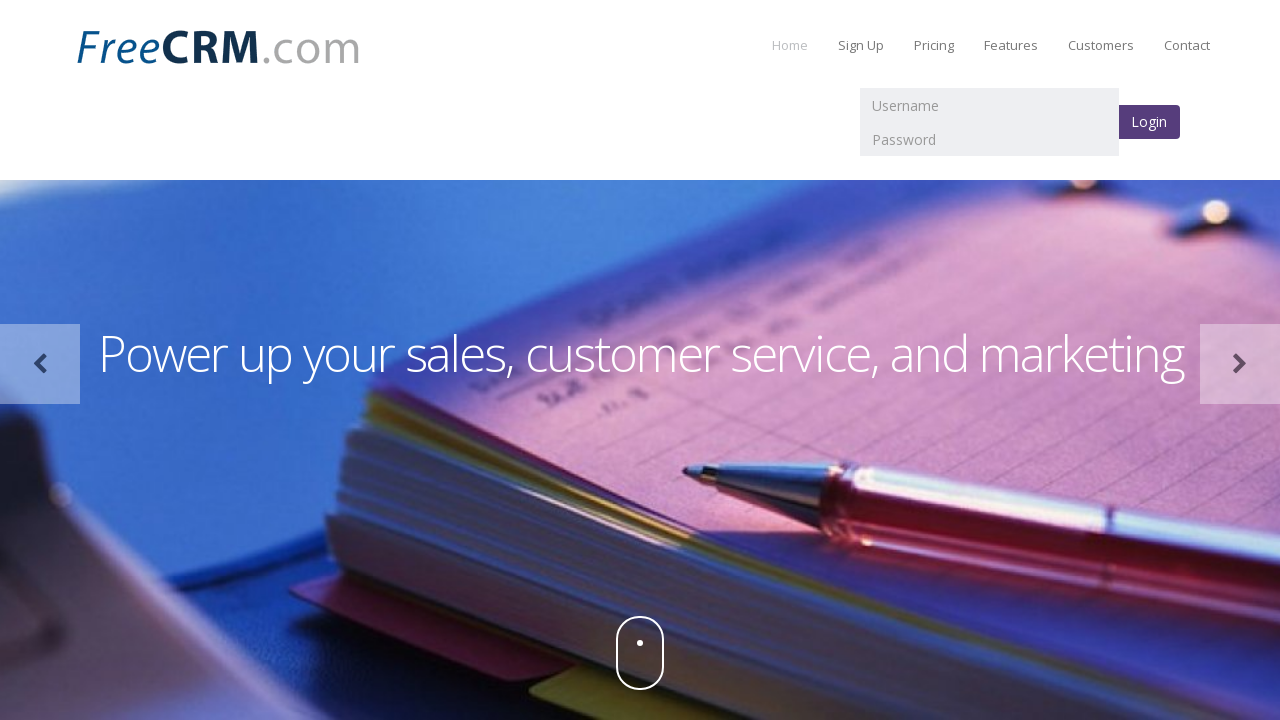

Waited for complete page load
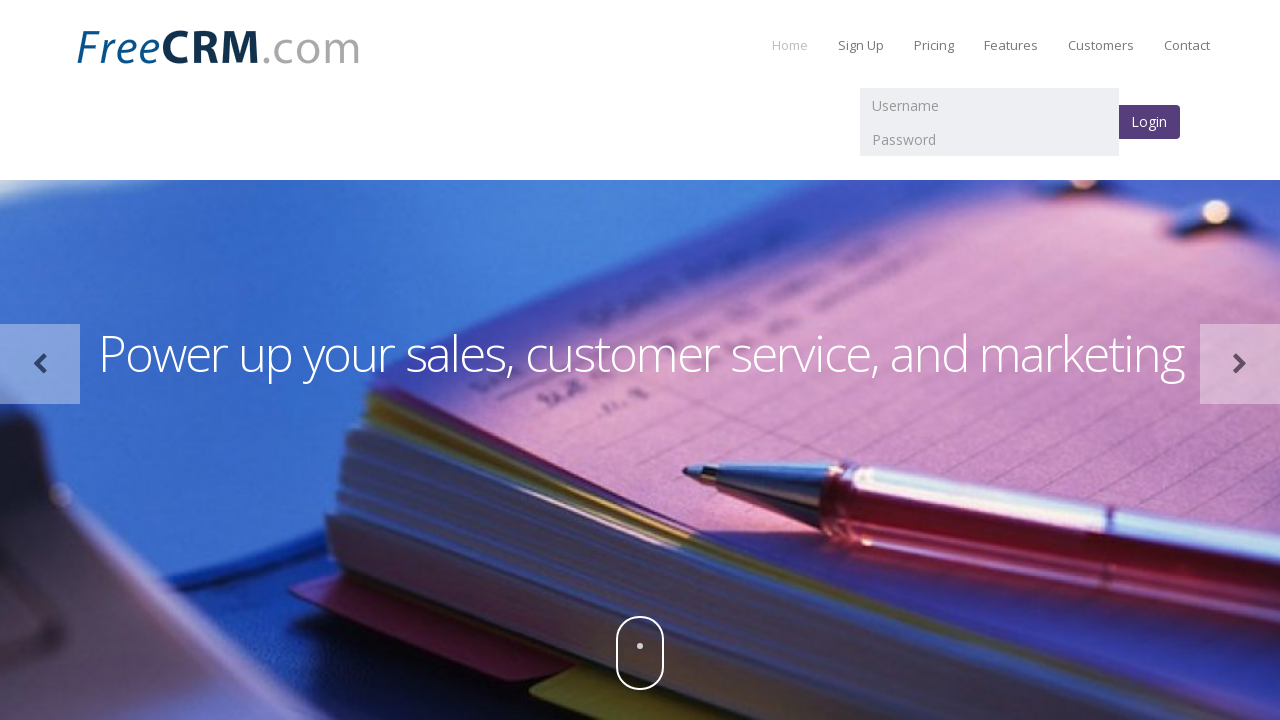

Retrieved document ready state
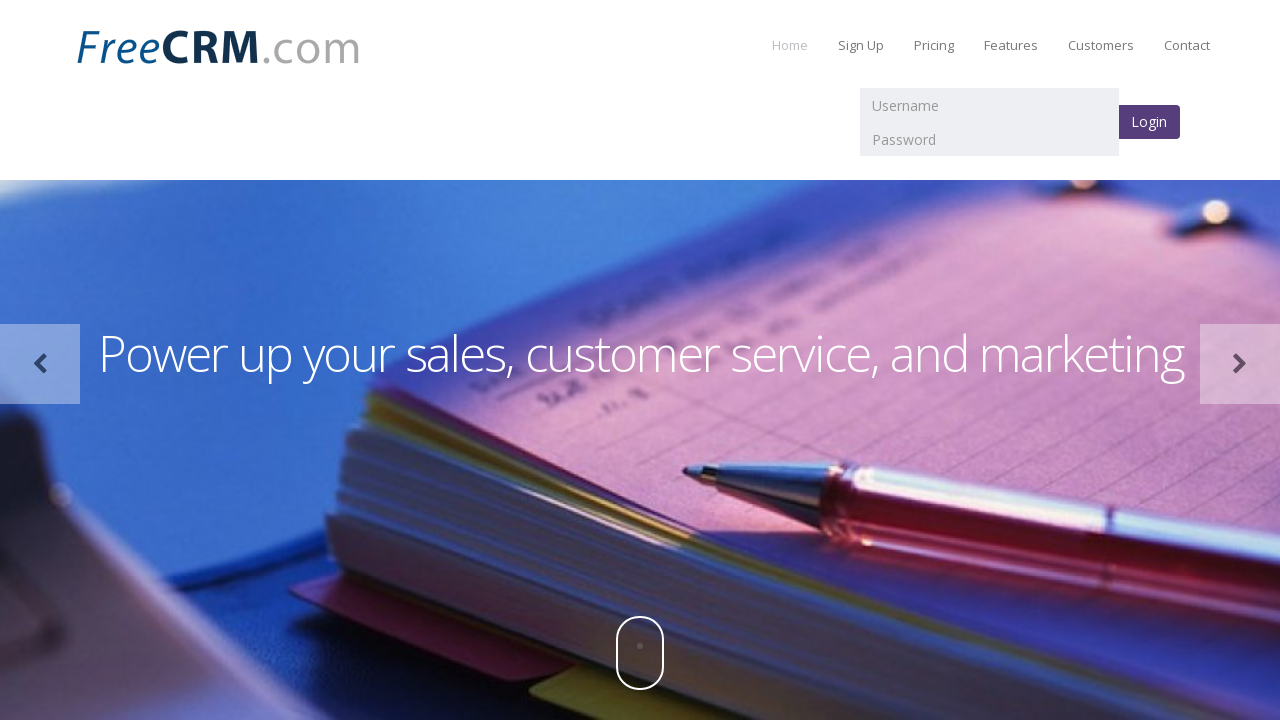

Verified document ready state is 'complete'
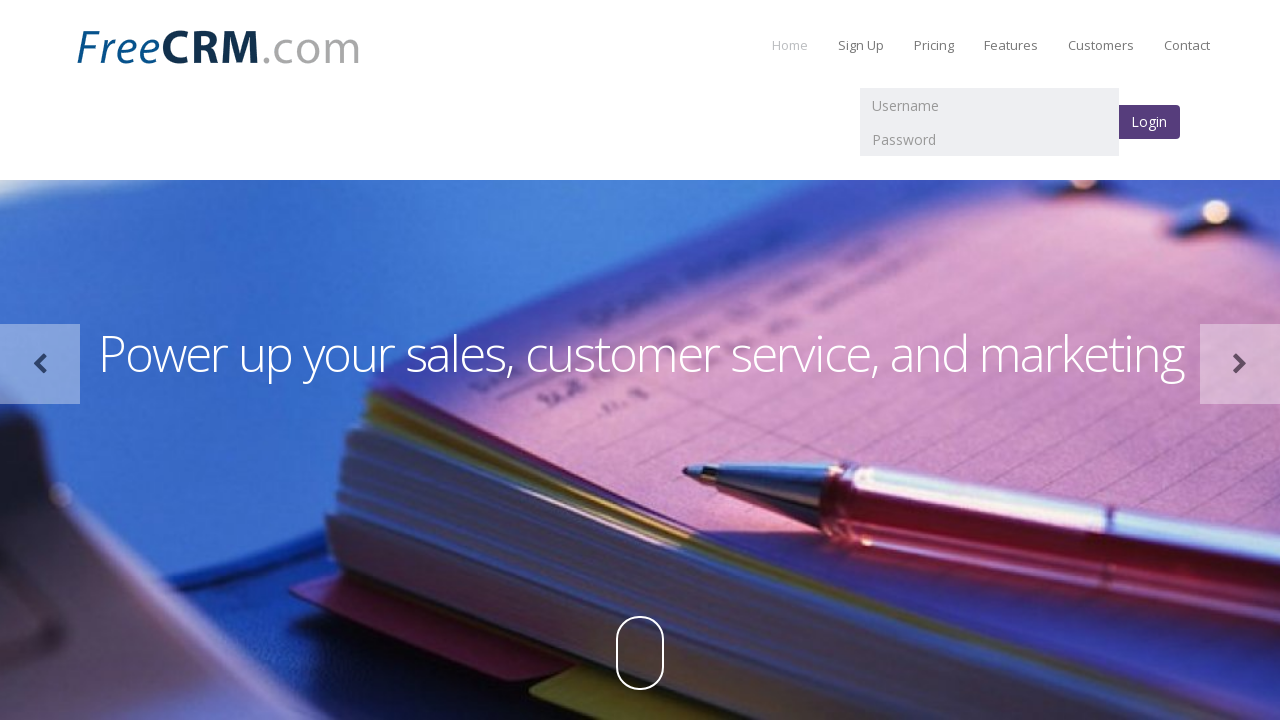

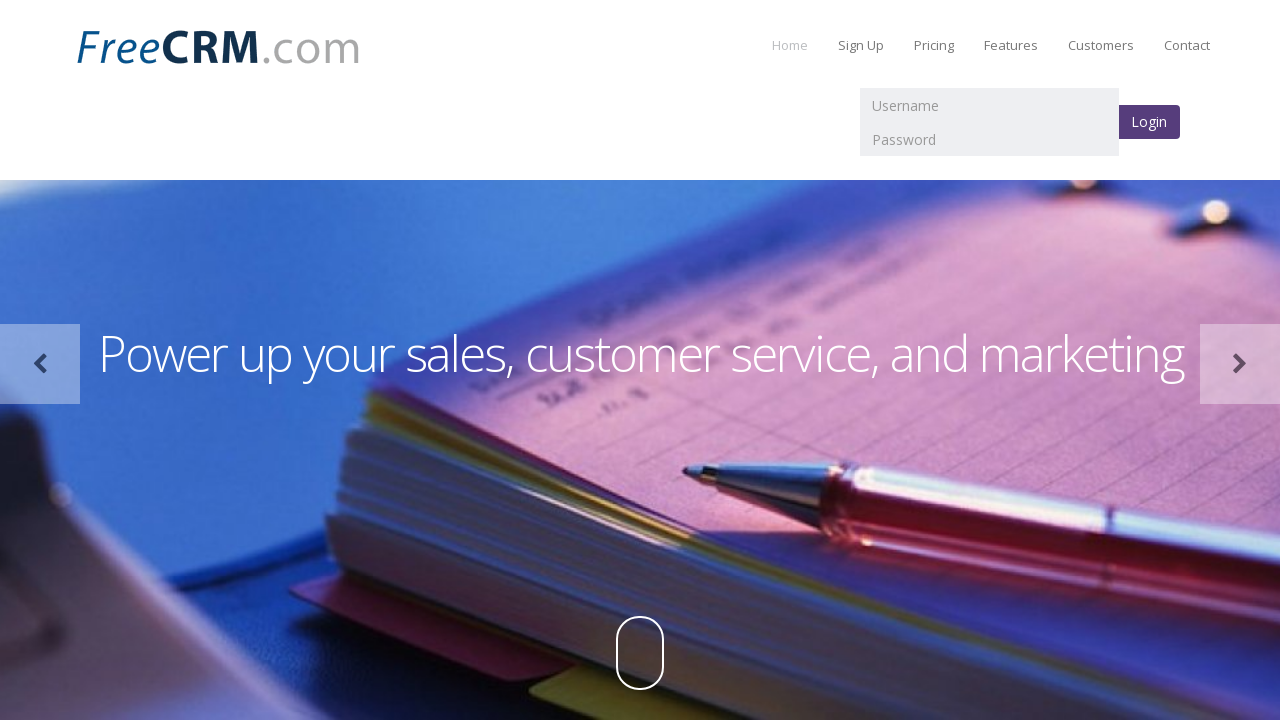